Modifies a read-only date field on the 12306 railway website by executing JavaScript to remove the readonly attribute and set a new date value

Starting URL: https://www.12306.cn/index/

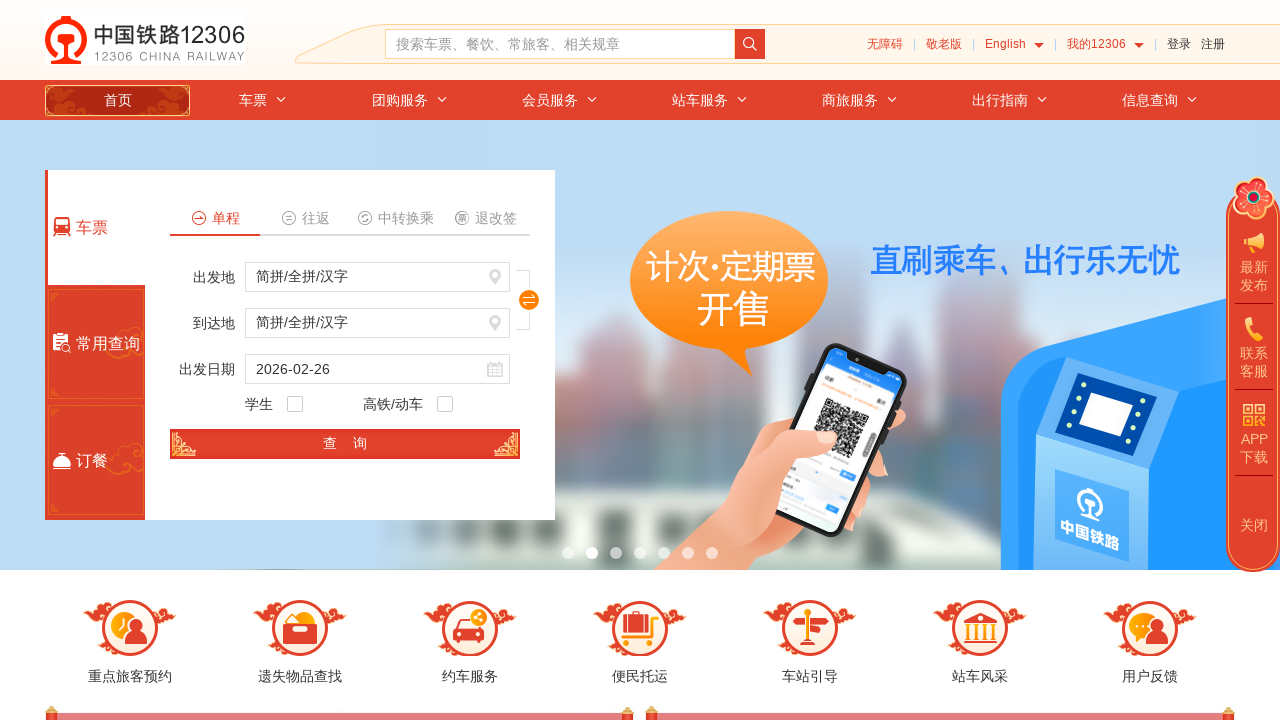

Located date input element with id 'train_date'
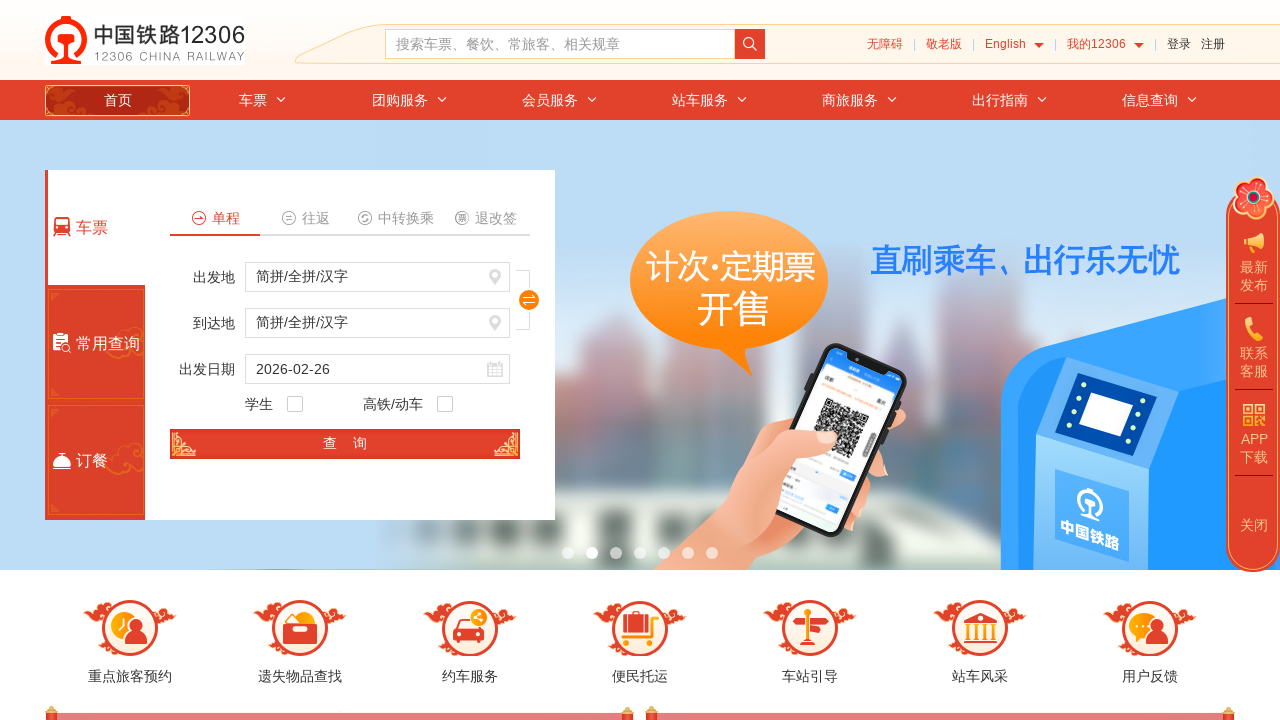

Executed JavaScript to remove readonly attribute from date field
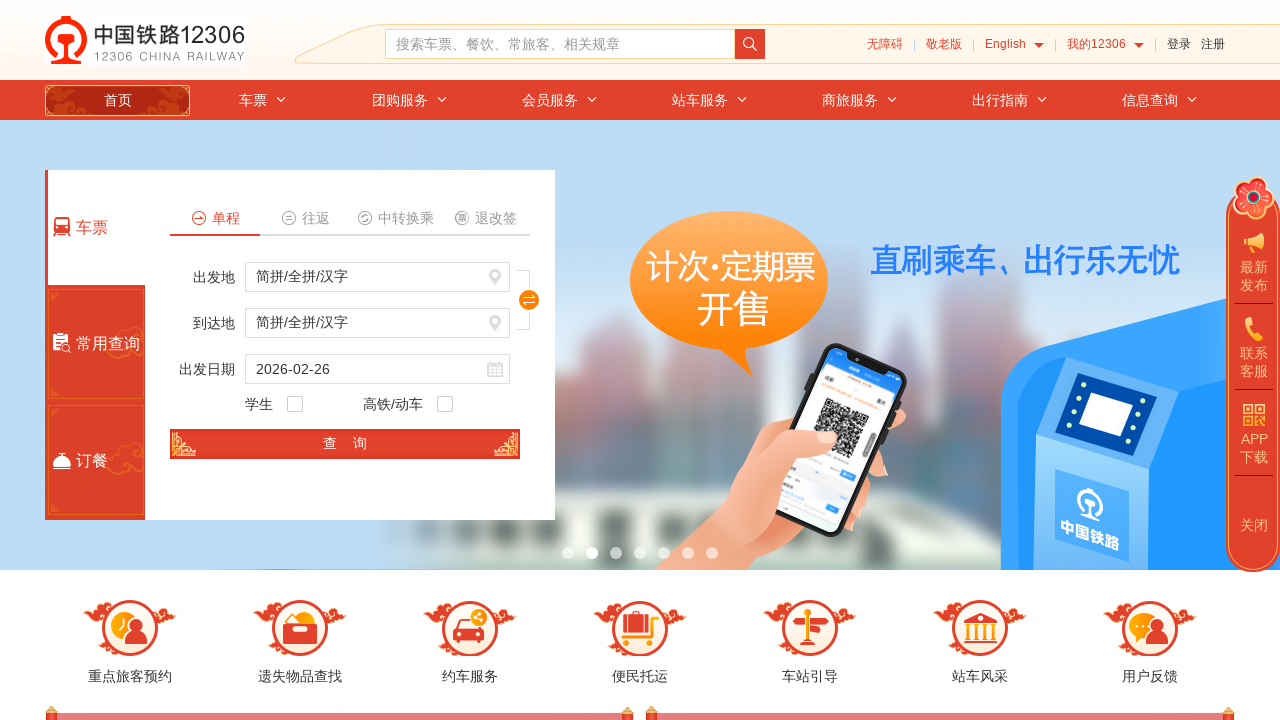

Waited 200ms for readonly attribute removal to take effect
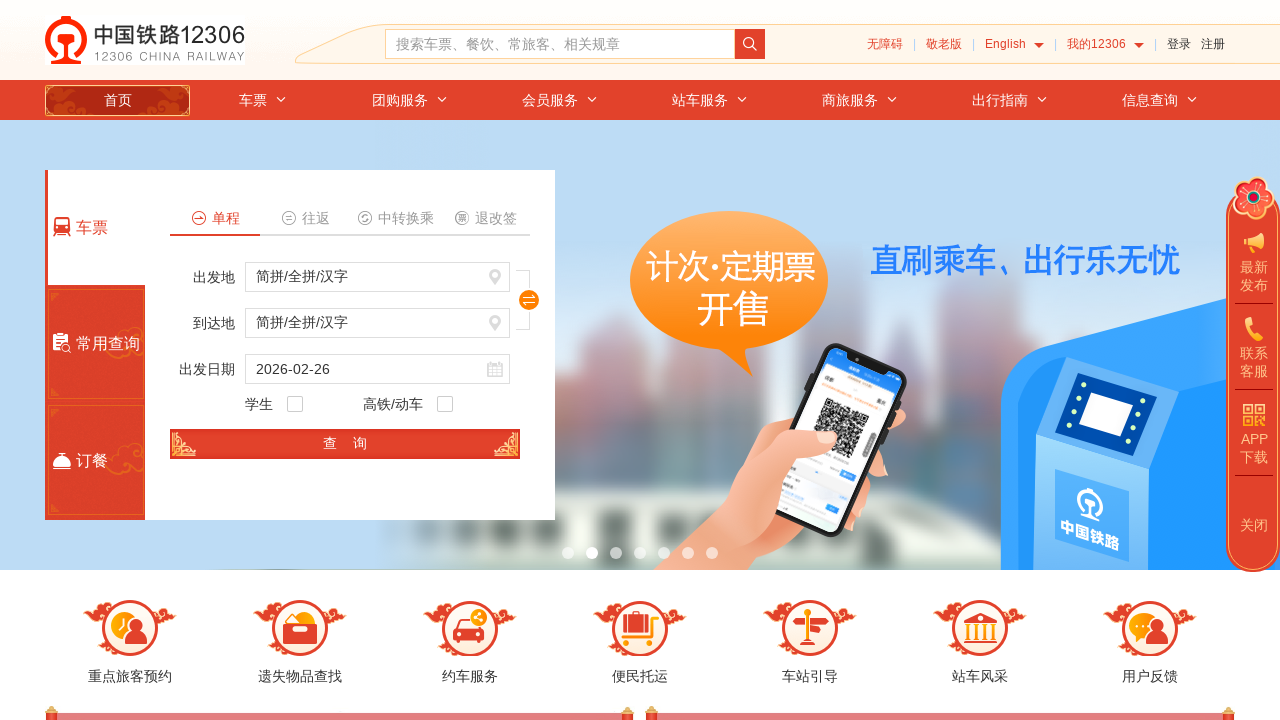

Executed JavaScript to set date value to '2024-03-15'
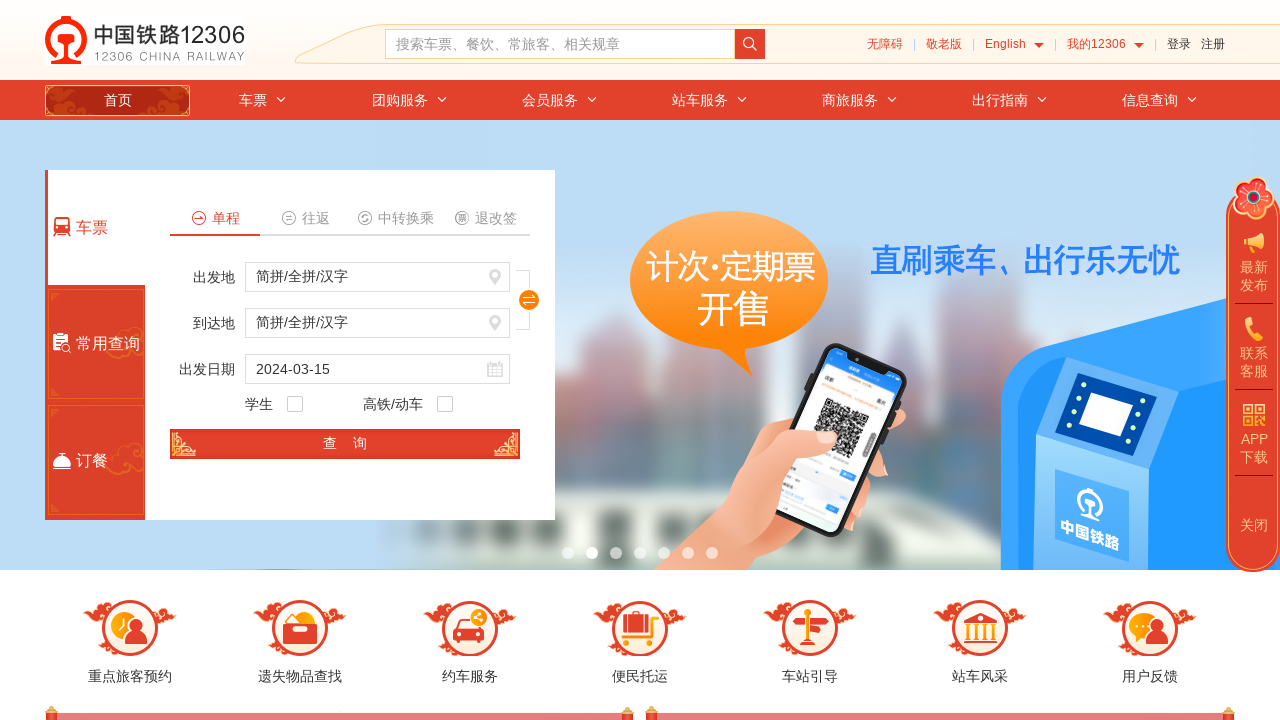

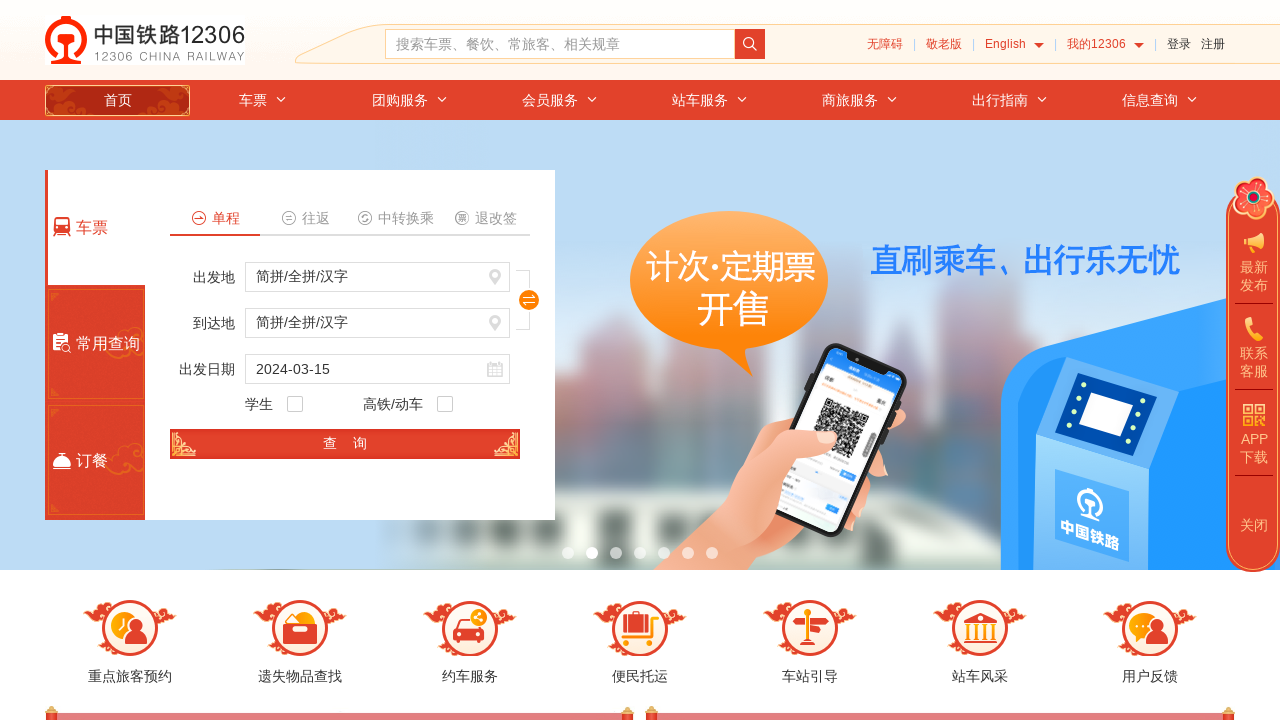